Tests locked out user scenario by attempting to login with a locked account and verifying the lockout error message

Starting URL: https://www.saucedemo.com/

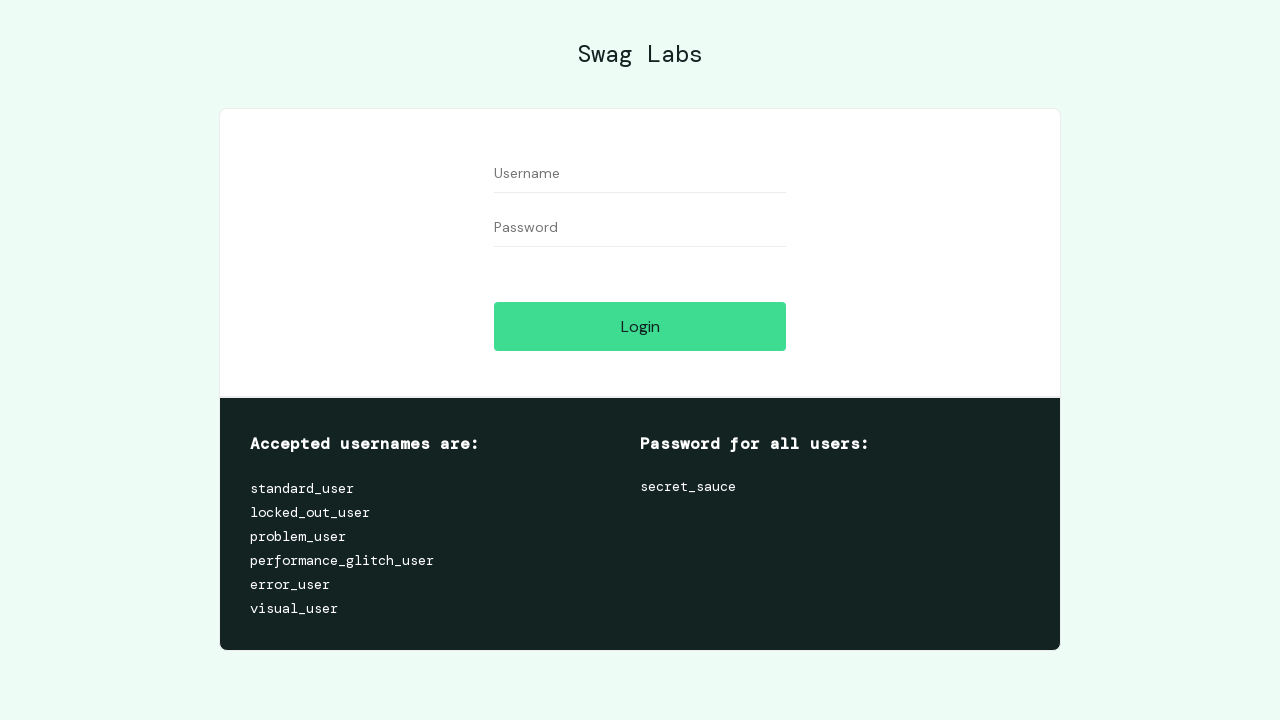

Filled username field with 'locked_out_user' on #user-name
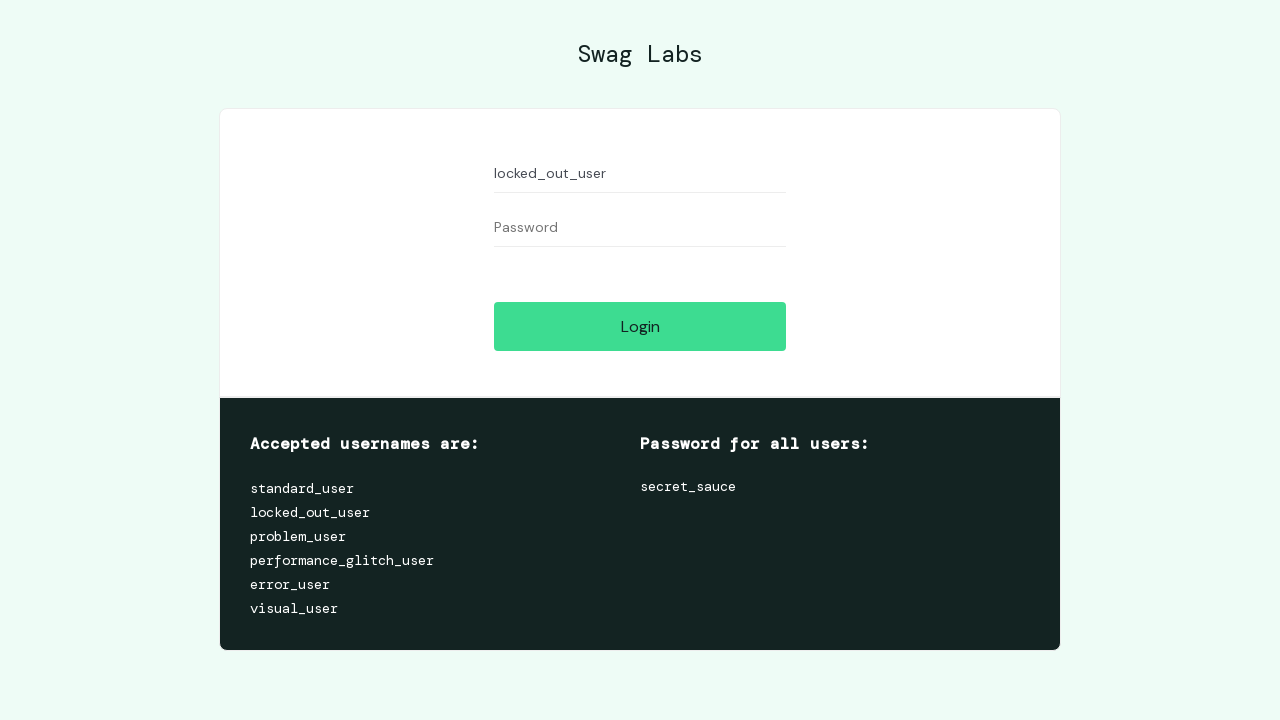

Filled password field with 'secret_sauce' on #password
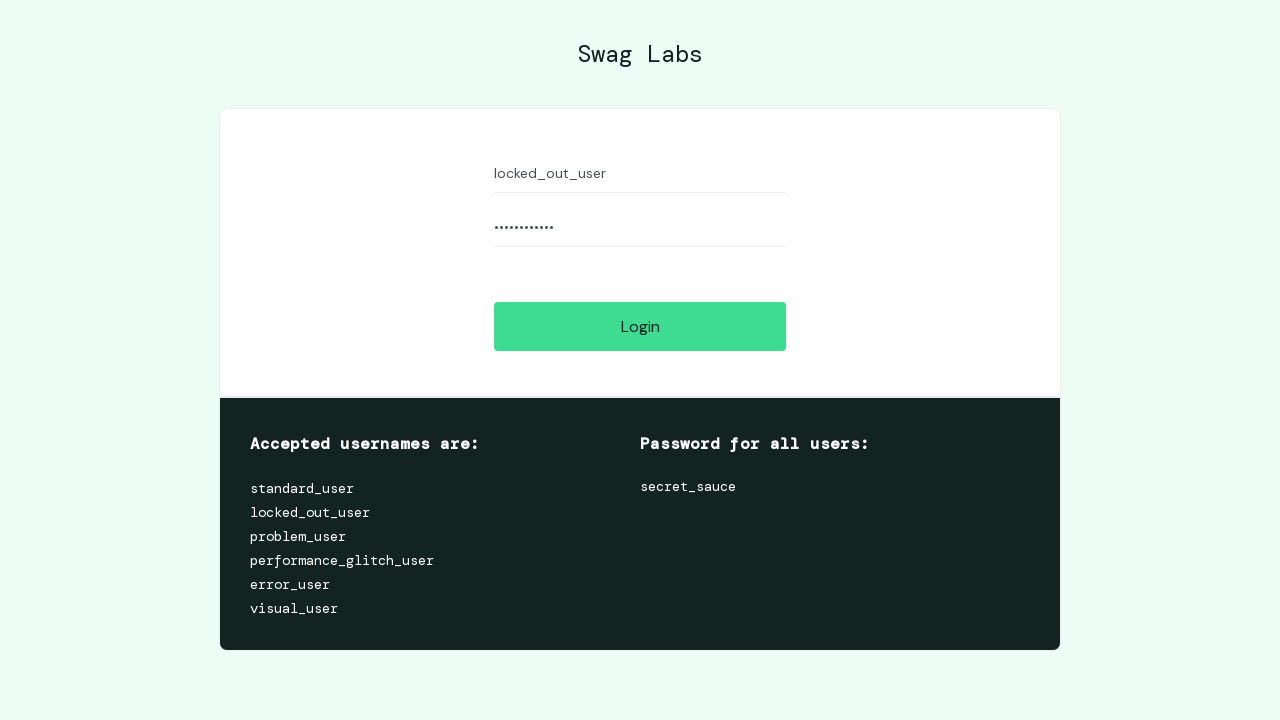

Clicked login button at (640, 326) on #login-button
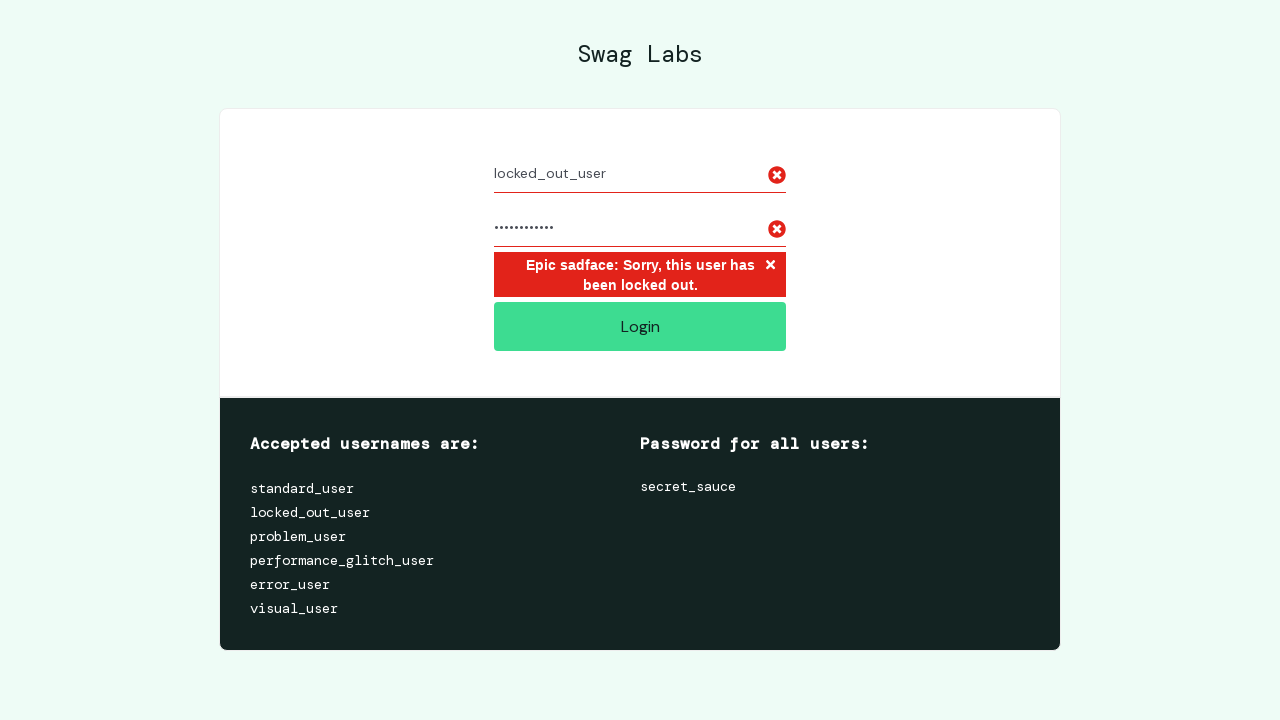

Lockout error message appeared on page
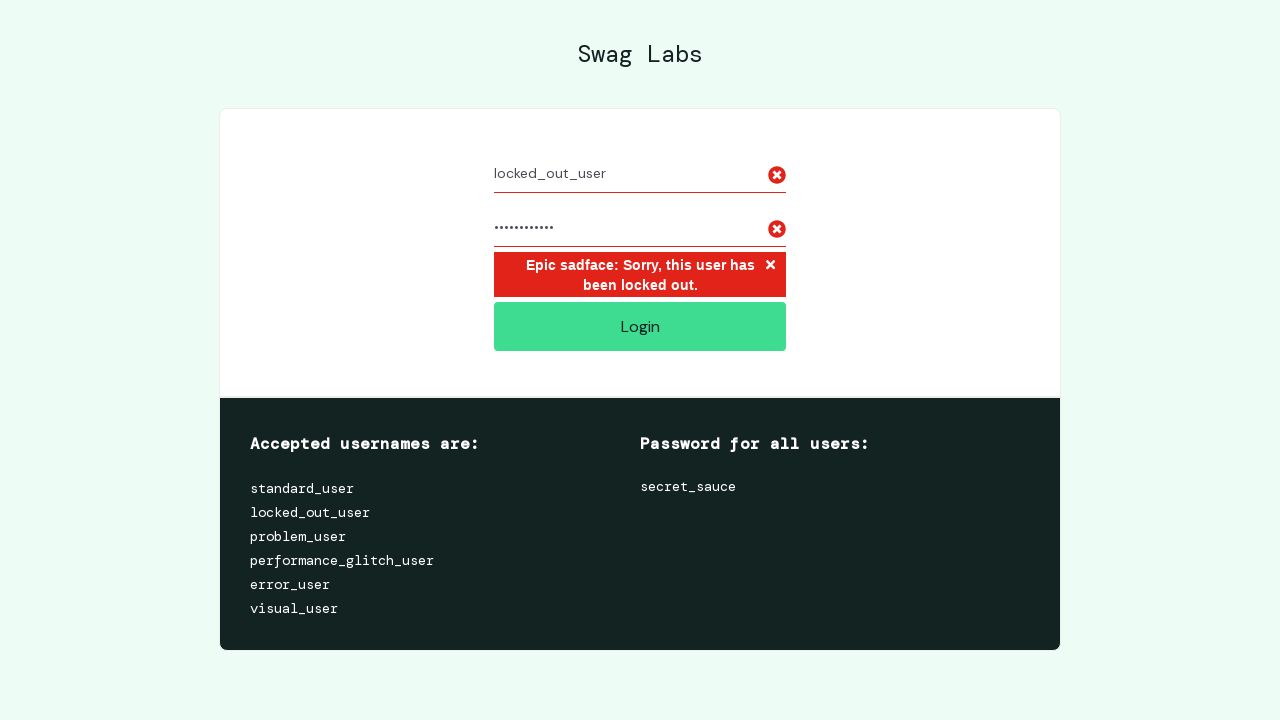

Located error message element
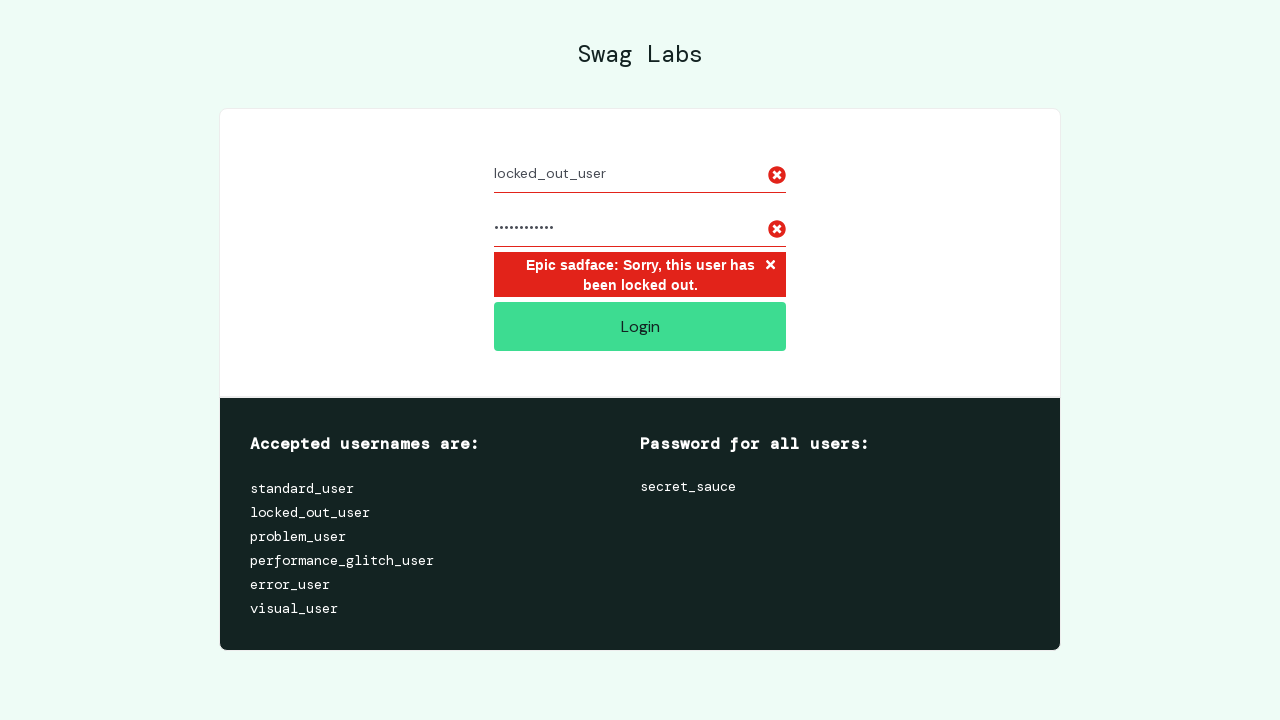

Verified lockout error message text is correct
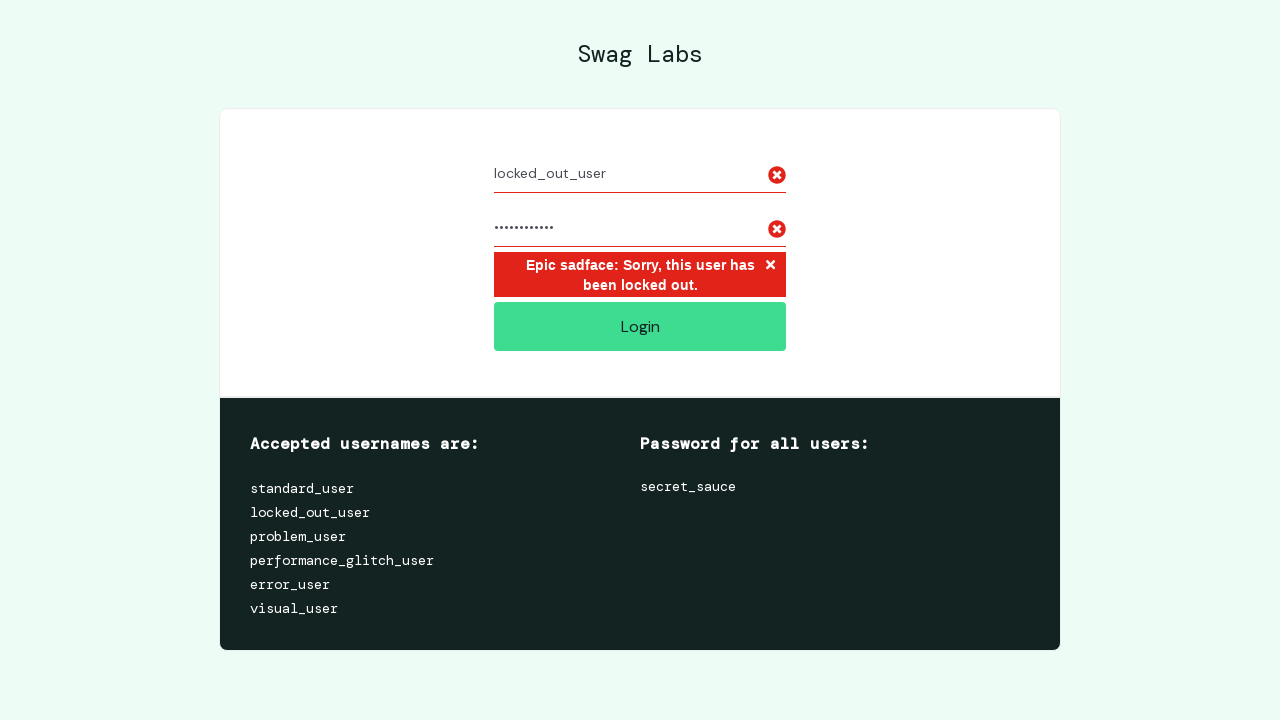

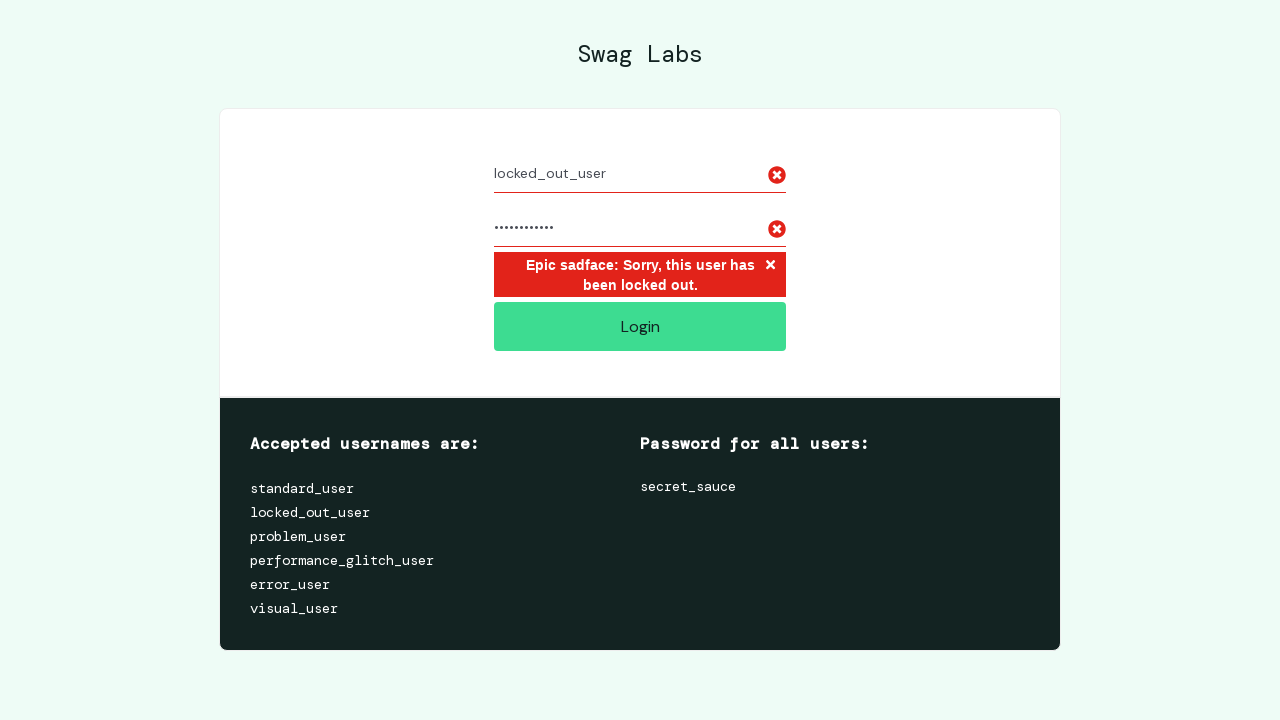